Tests jQuery UI drag and drop functionality by navigating to the droppable demo page, dragging an element to a drop zone, and verifying the drop was successful

Starting URL: https://jqueryui.com/demos/

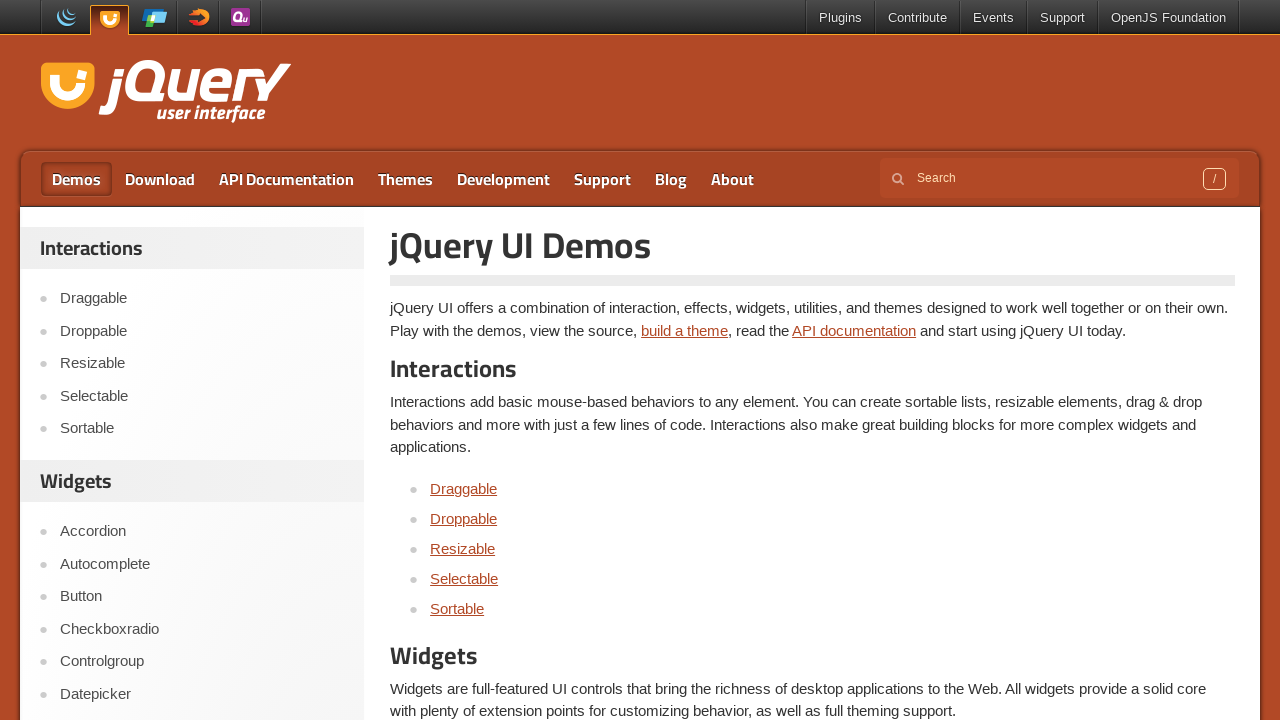

Clicked on the Droppable link at (464, 518) on a:text('Droppable')
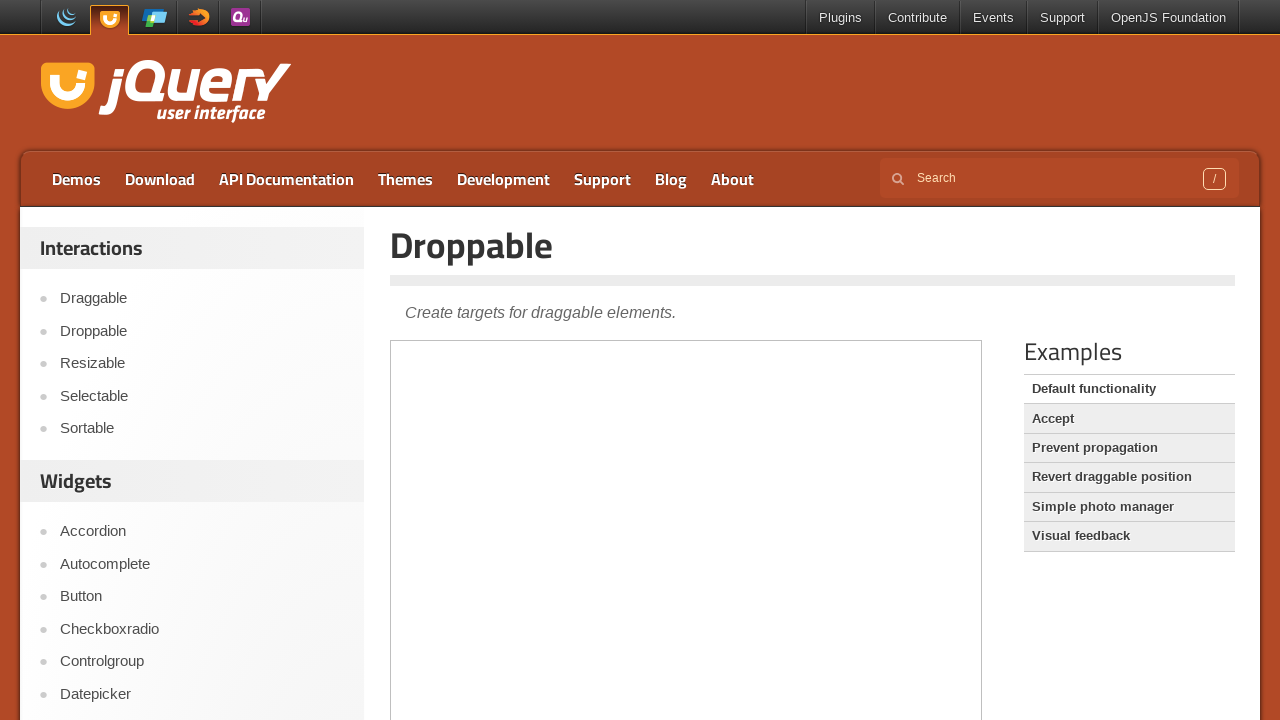

Located the demo iframe
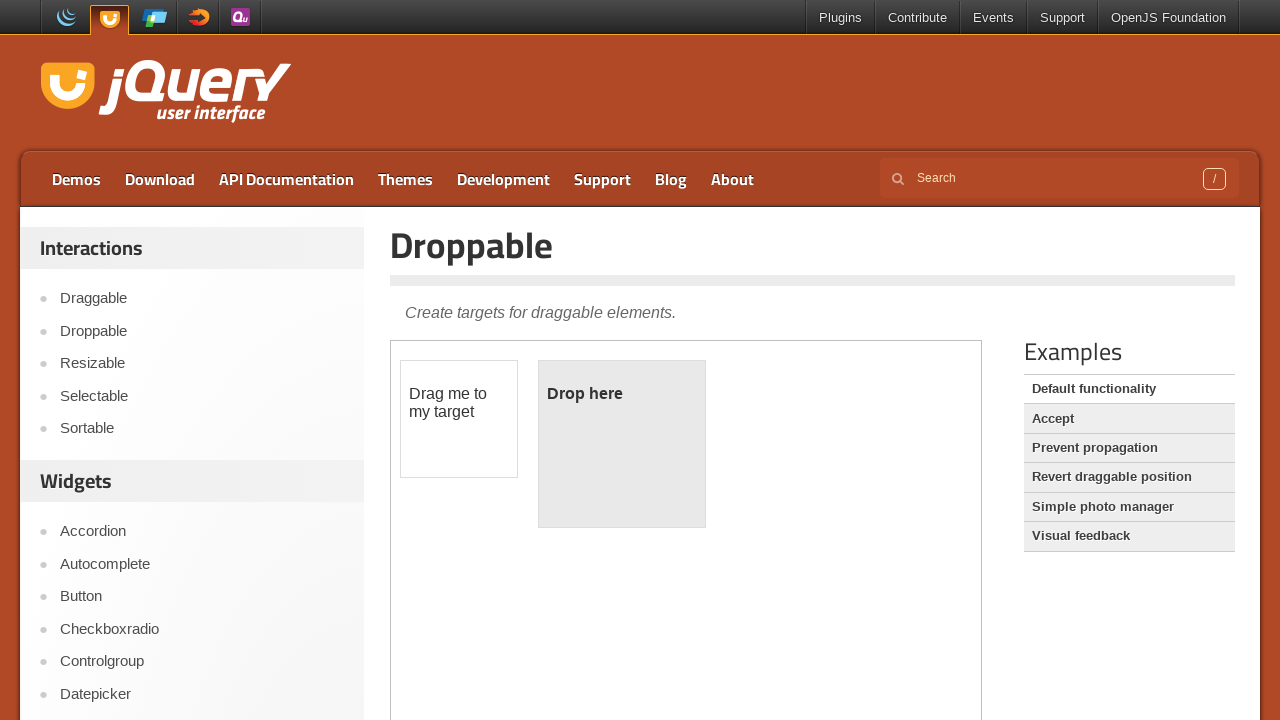

Located the draggable element
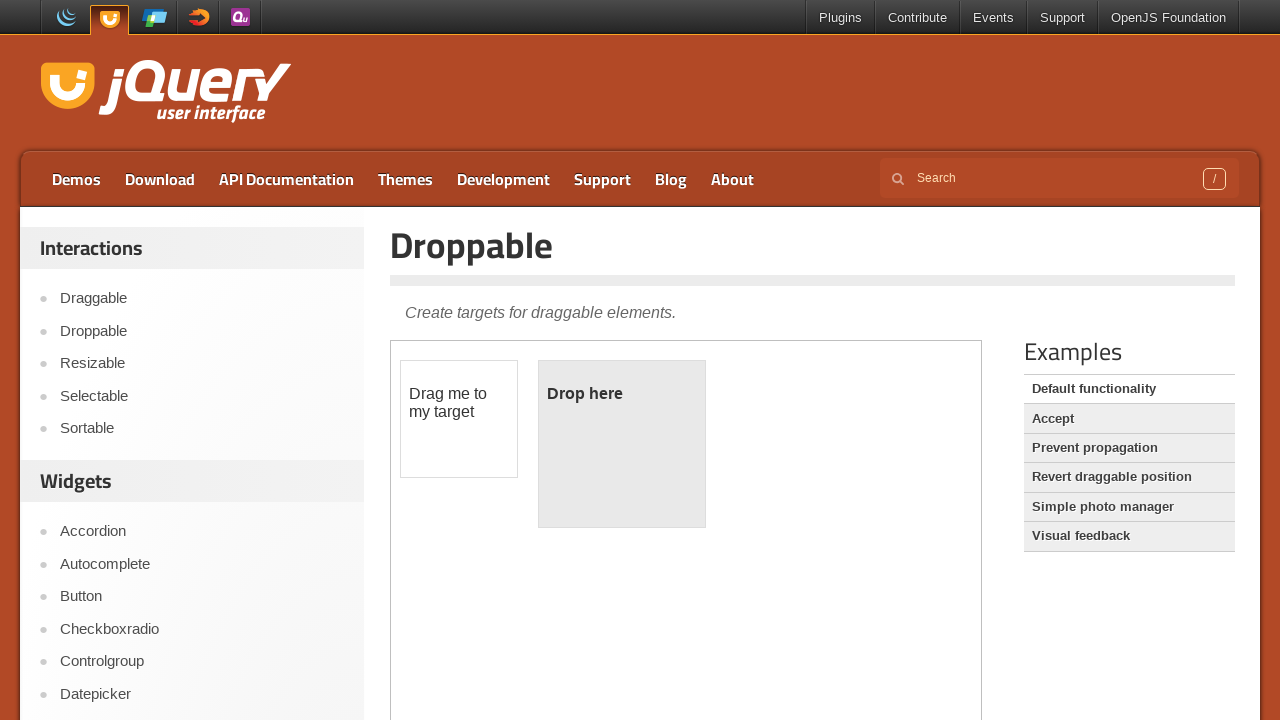

Located the droppable element
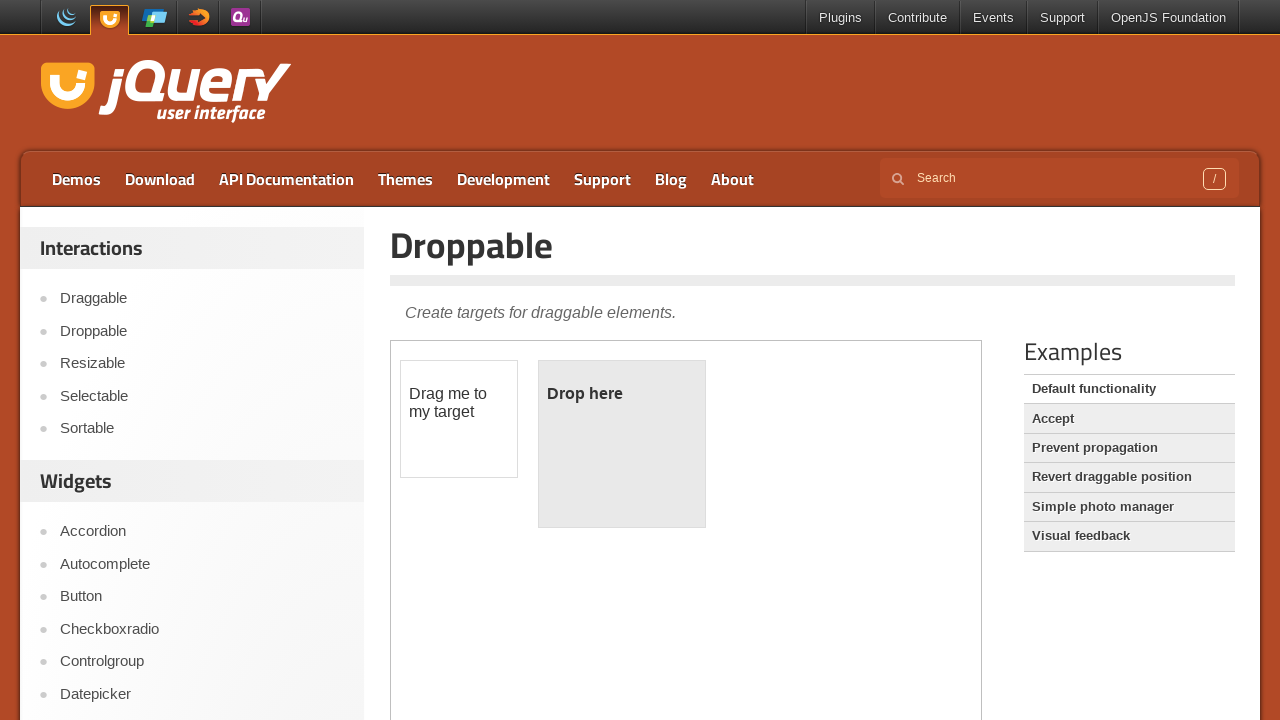

Dragged the draggable element to the droppable zone at (622, 444)
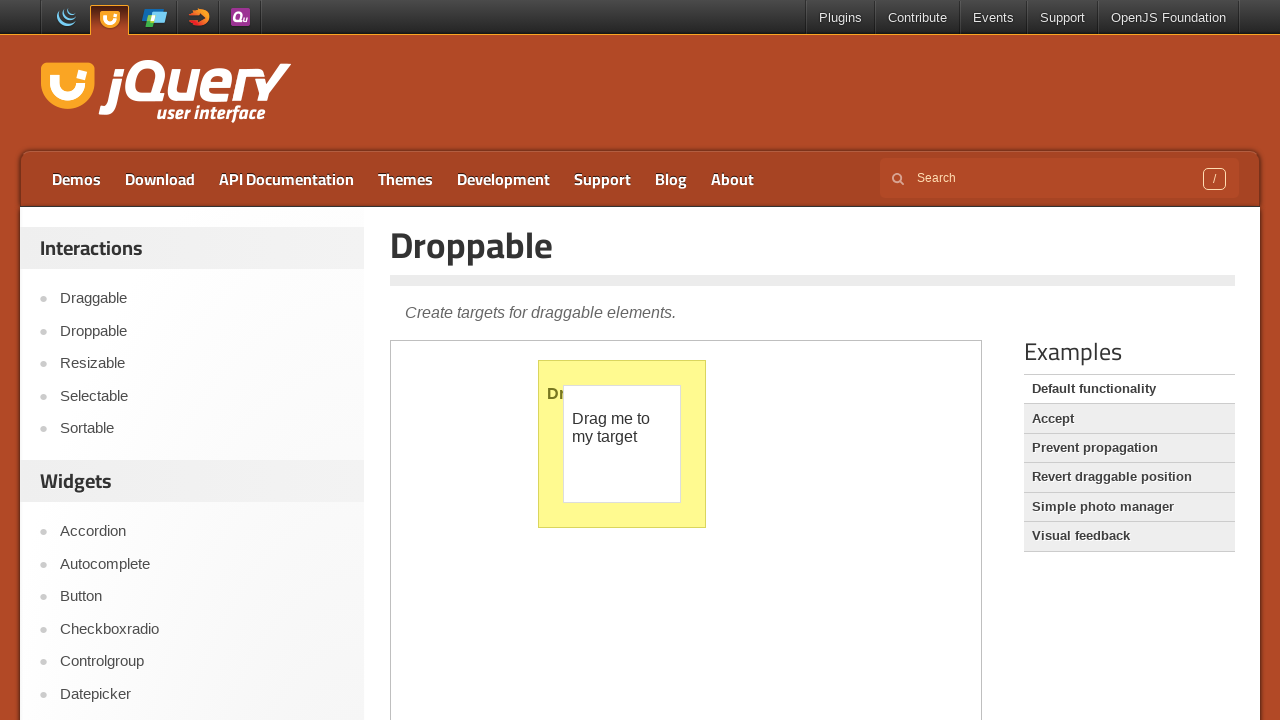

Retrieved dropped element text content
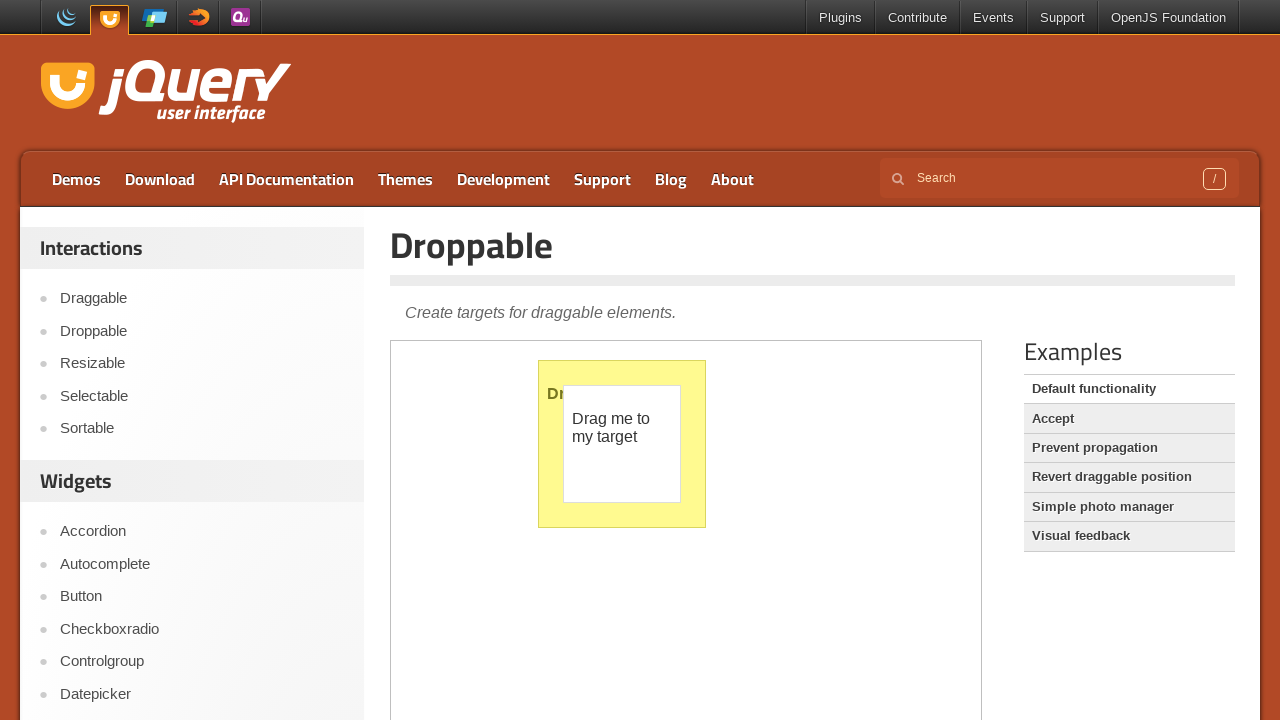

Verified that the drop was successful with text 'Dropped!'
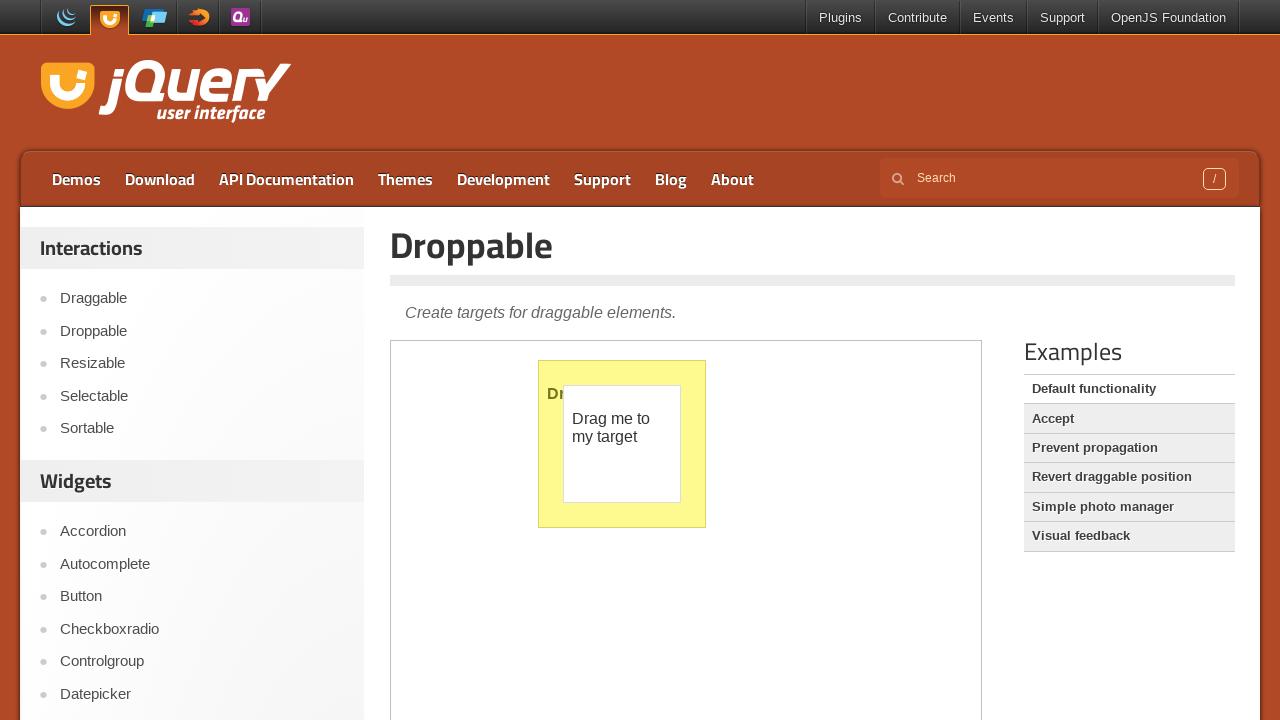

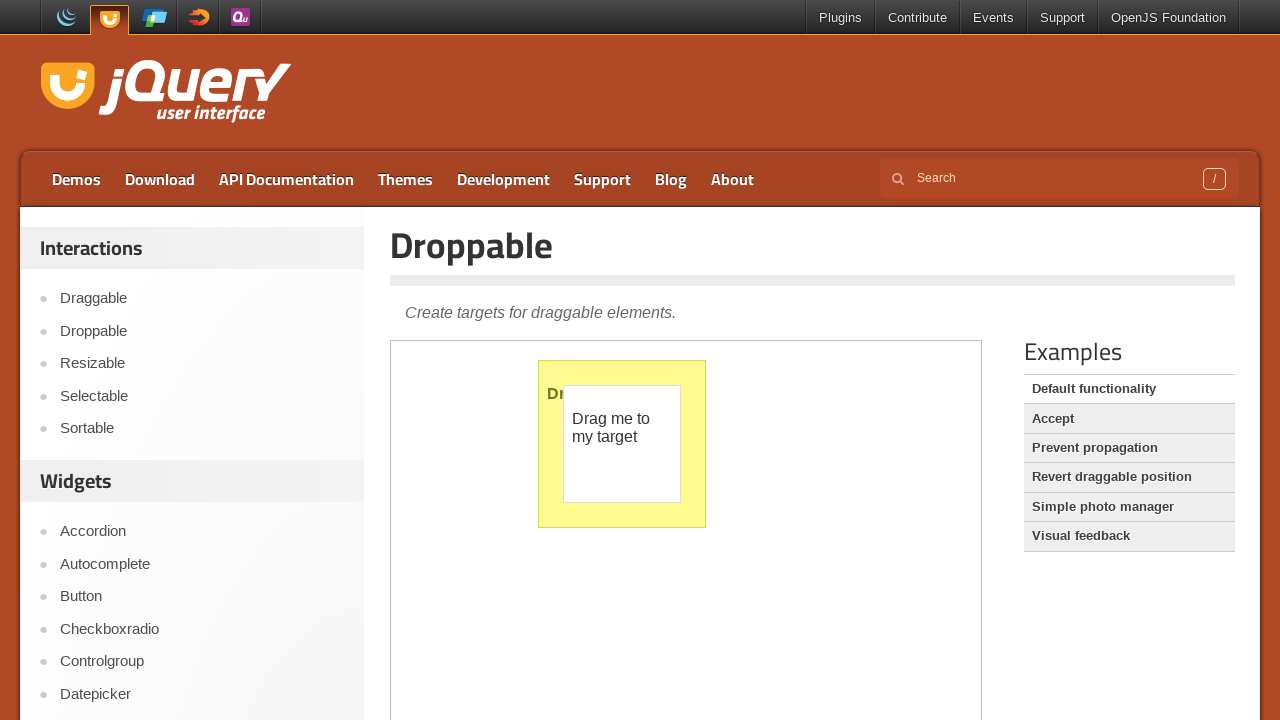